Navigates to the Sushida typing game website, clicks the play link to enter the game, and then clicks the start button within the WebGL game canvas to begin playing.

Starting URL: https://sushida.net/

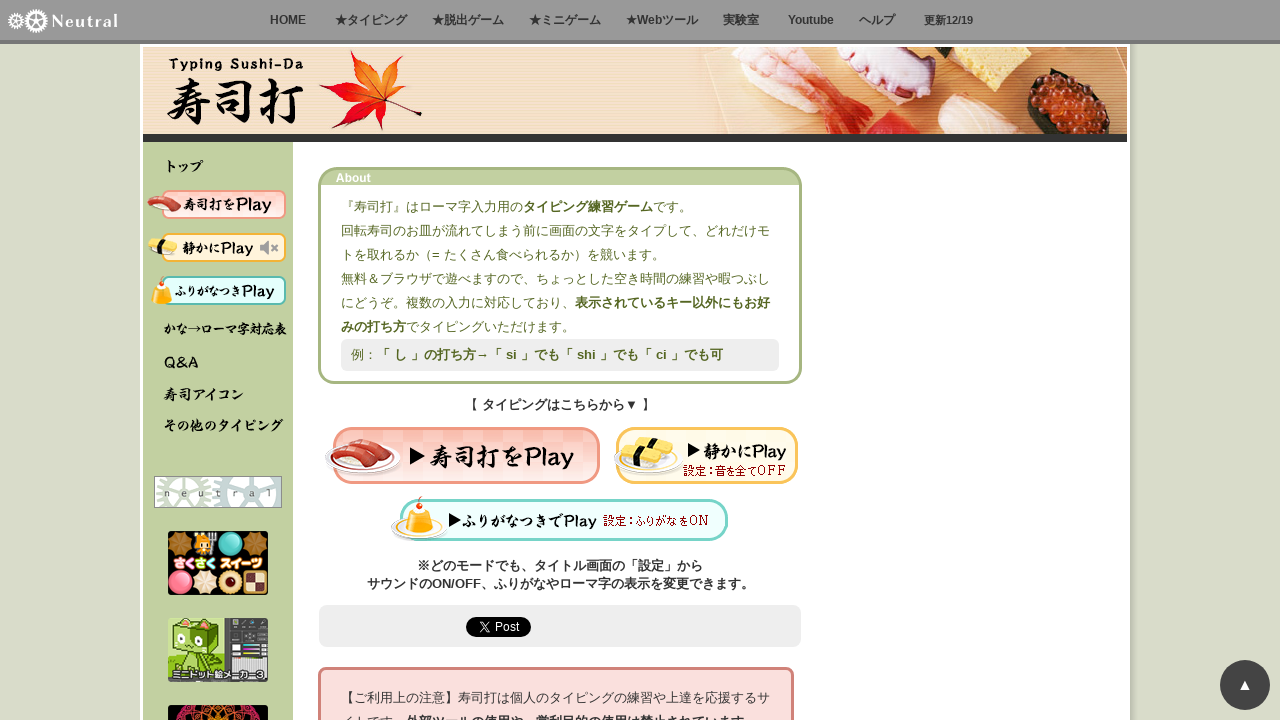

Waited for page to load (networkidle)
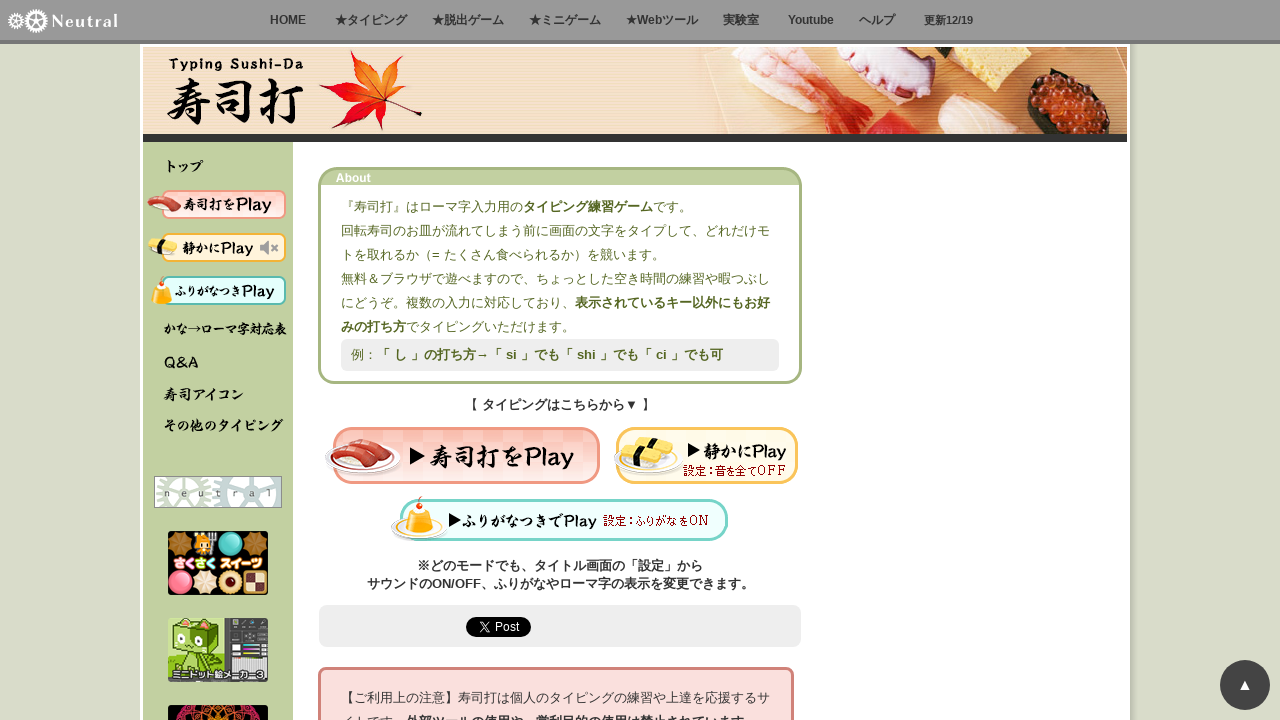

Clicked play link to enter the game at (218, 205) on a[href='play.html']
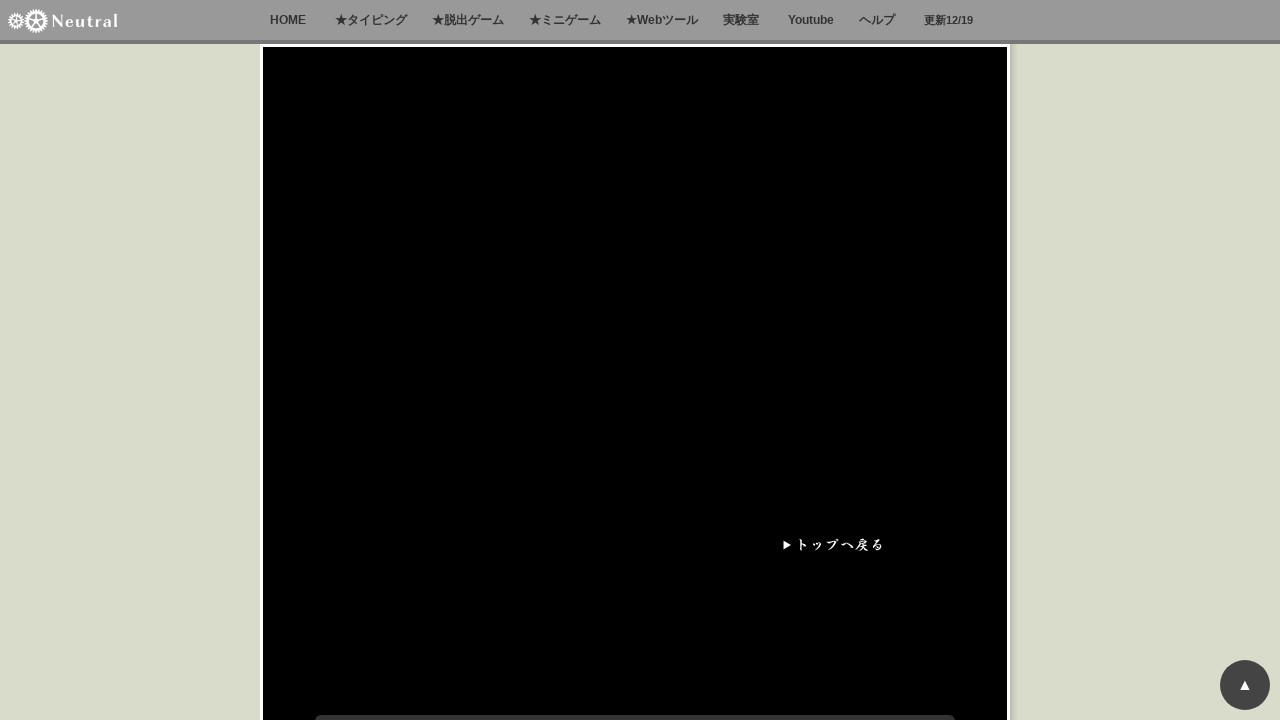

Waited 5 seconds for game to load
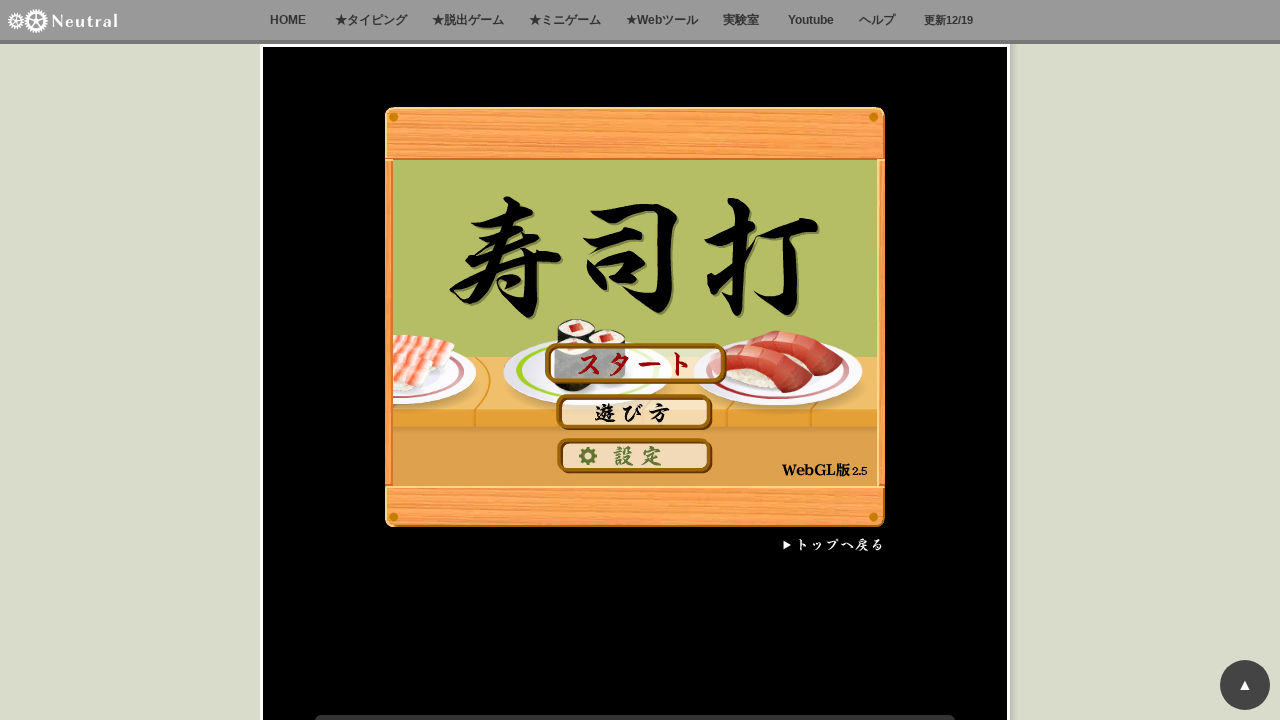

Located WebGL game element
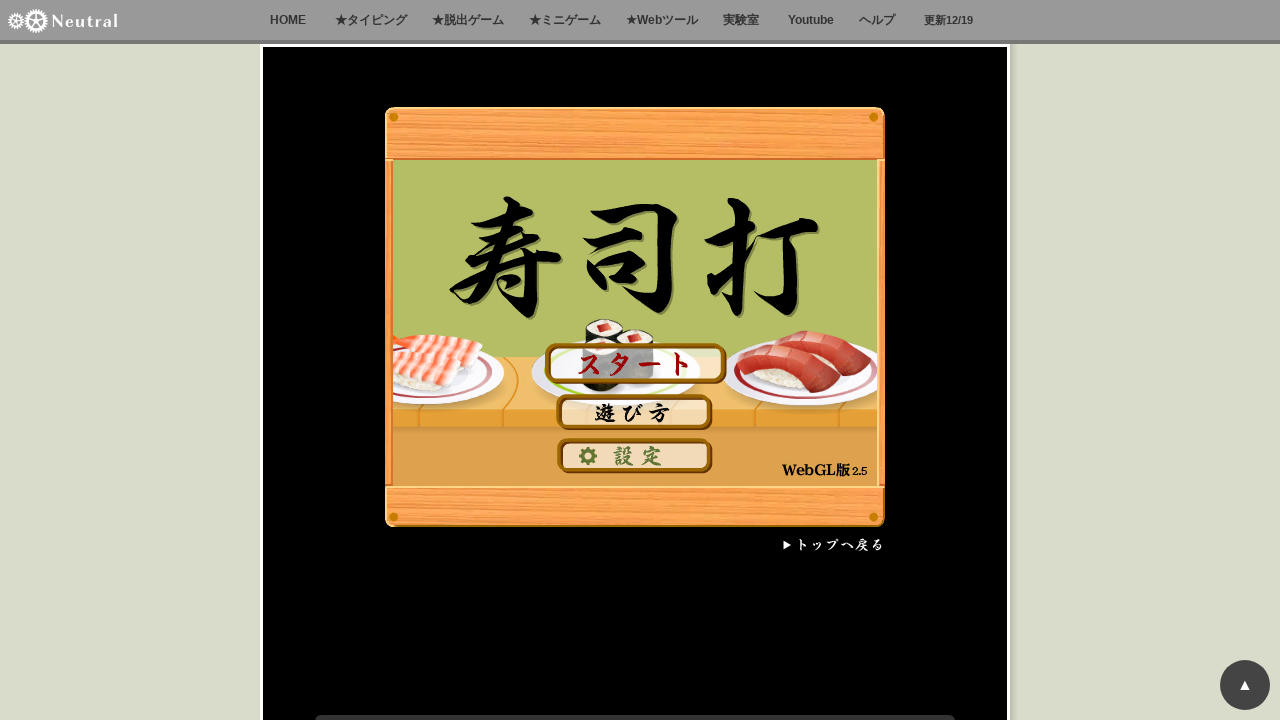

Game element became visible
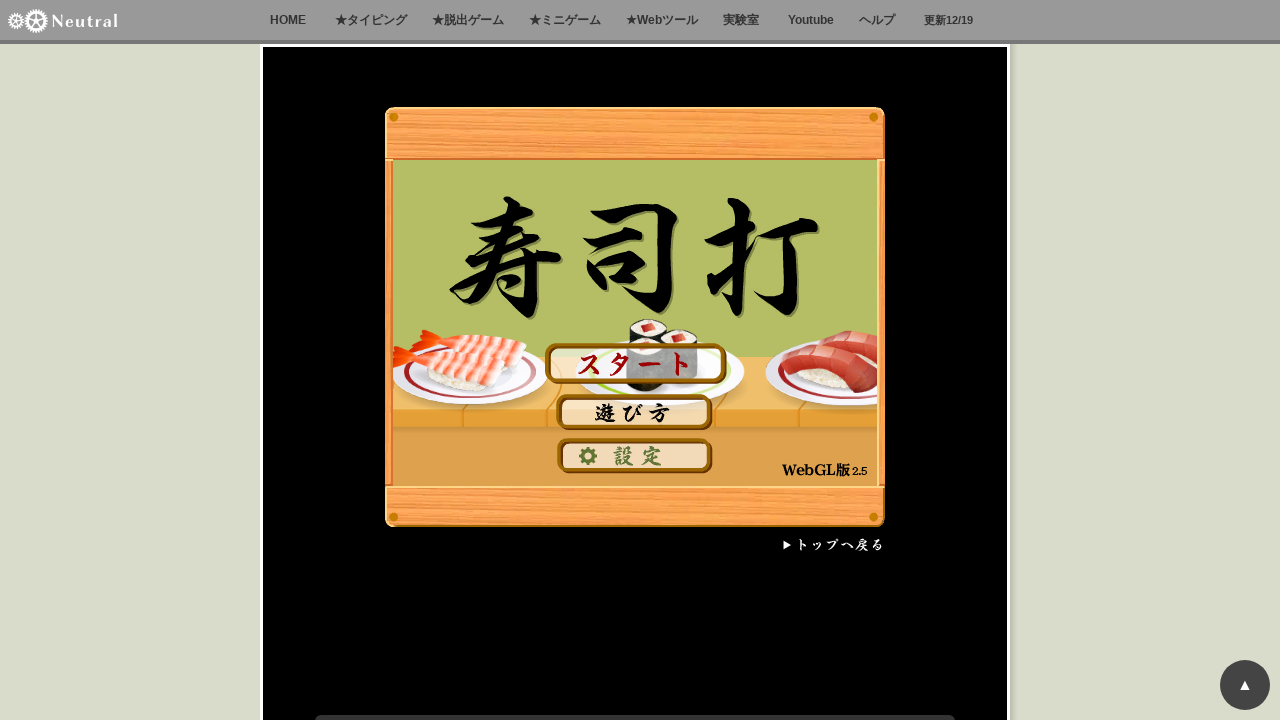

Waited 5 seconds for game canvas to be ready
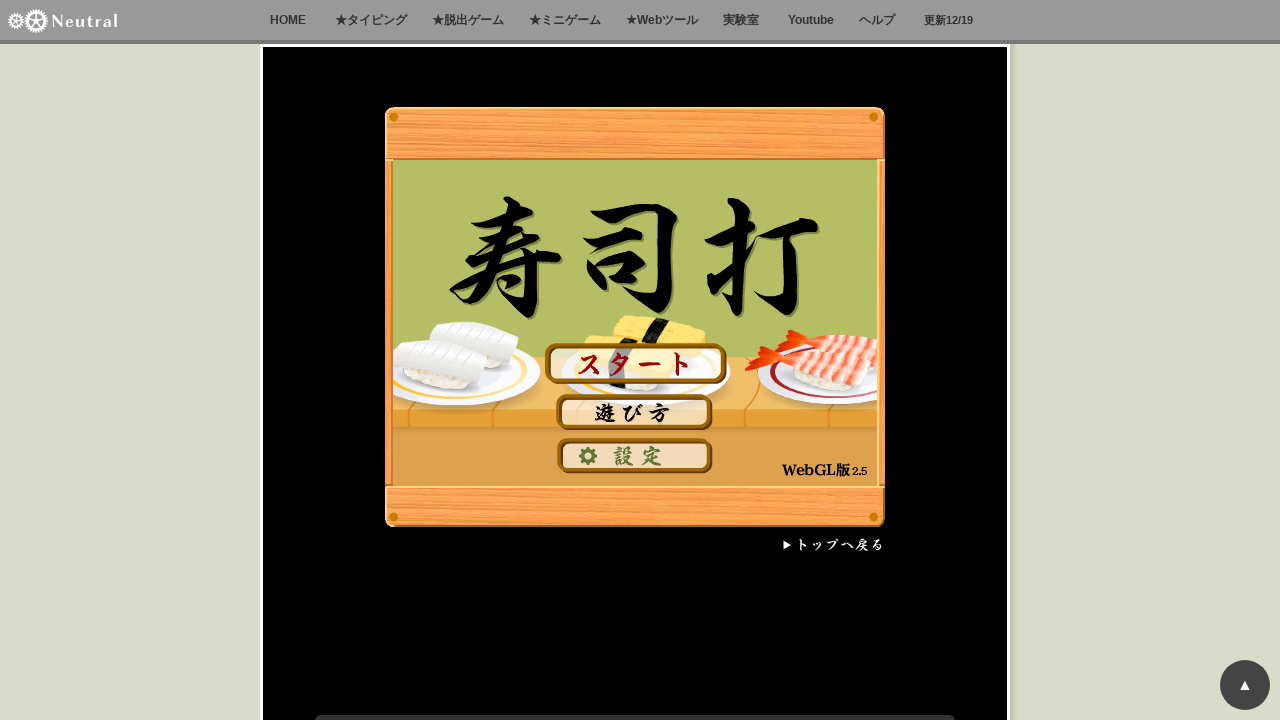

Retrieved bounding box of game element
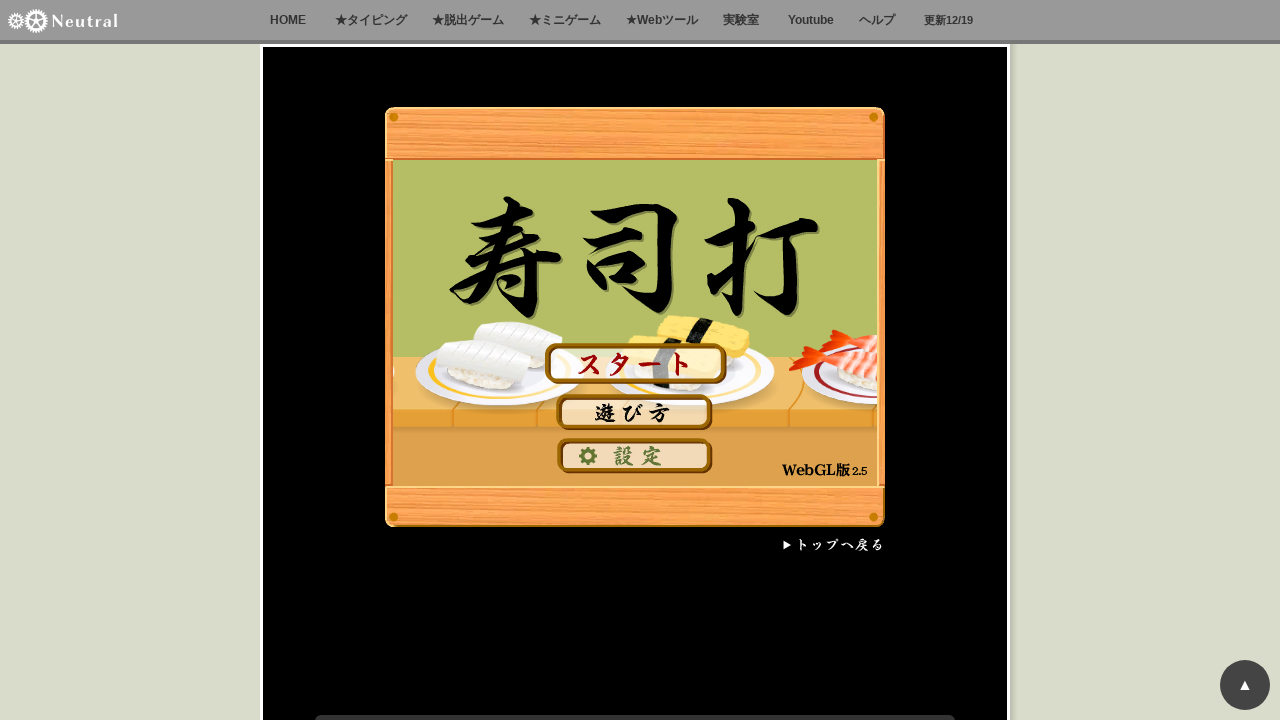

Clicked start button to begin the game at (765, 467)
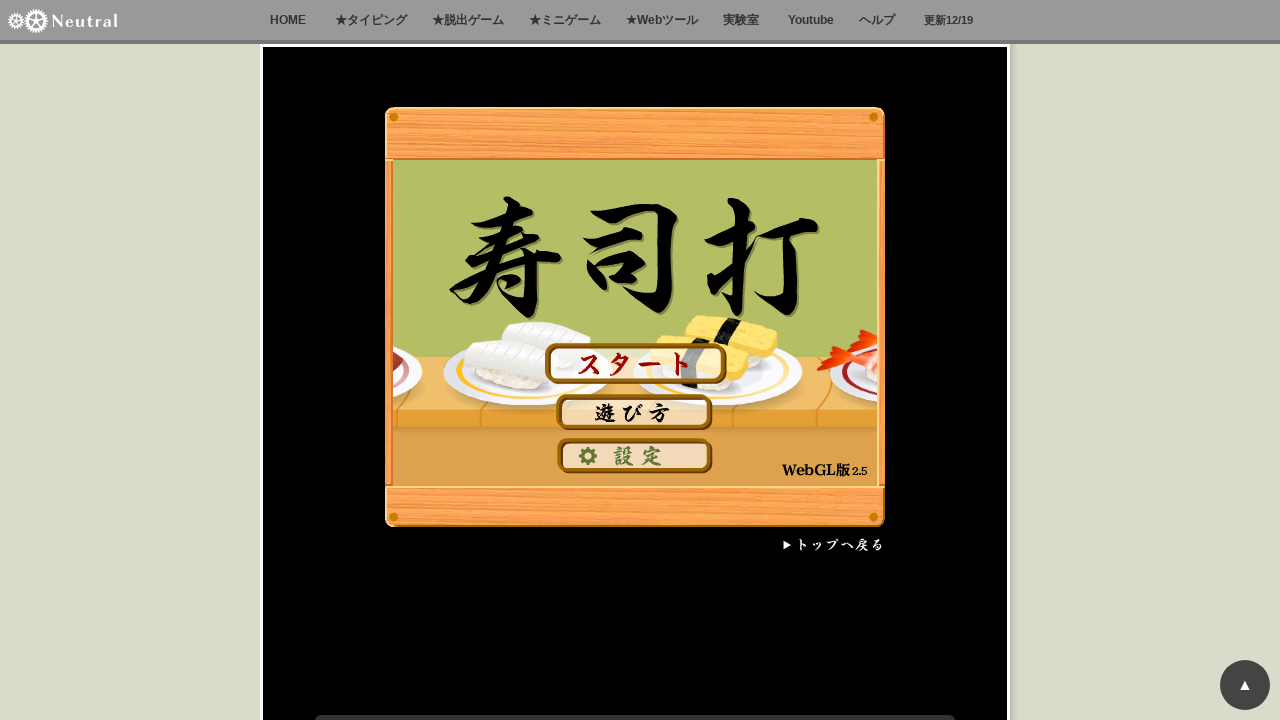

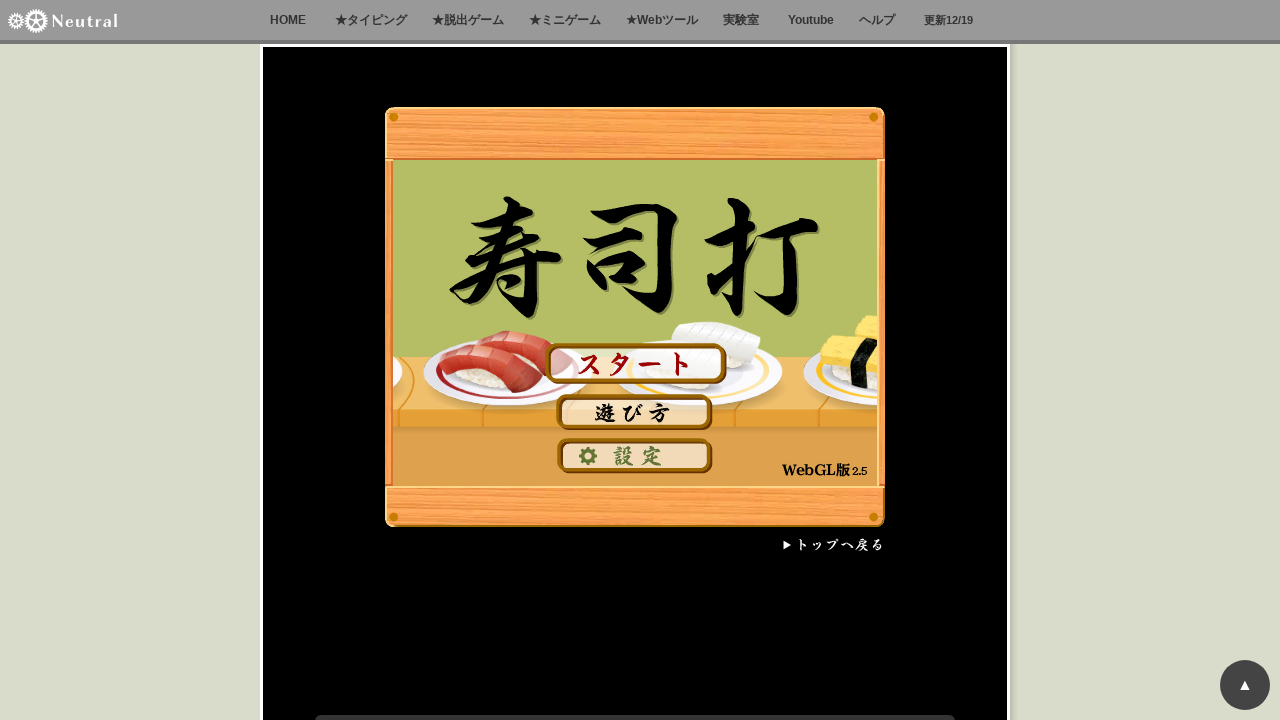